Sorts the table and navigates through pagination to find "Pineapple" and retrieve its actual price

Starting URL: https://rahulshettyacademy.com/seleniumPractise/#/

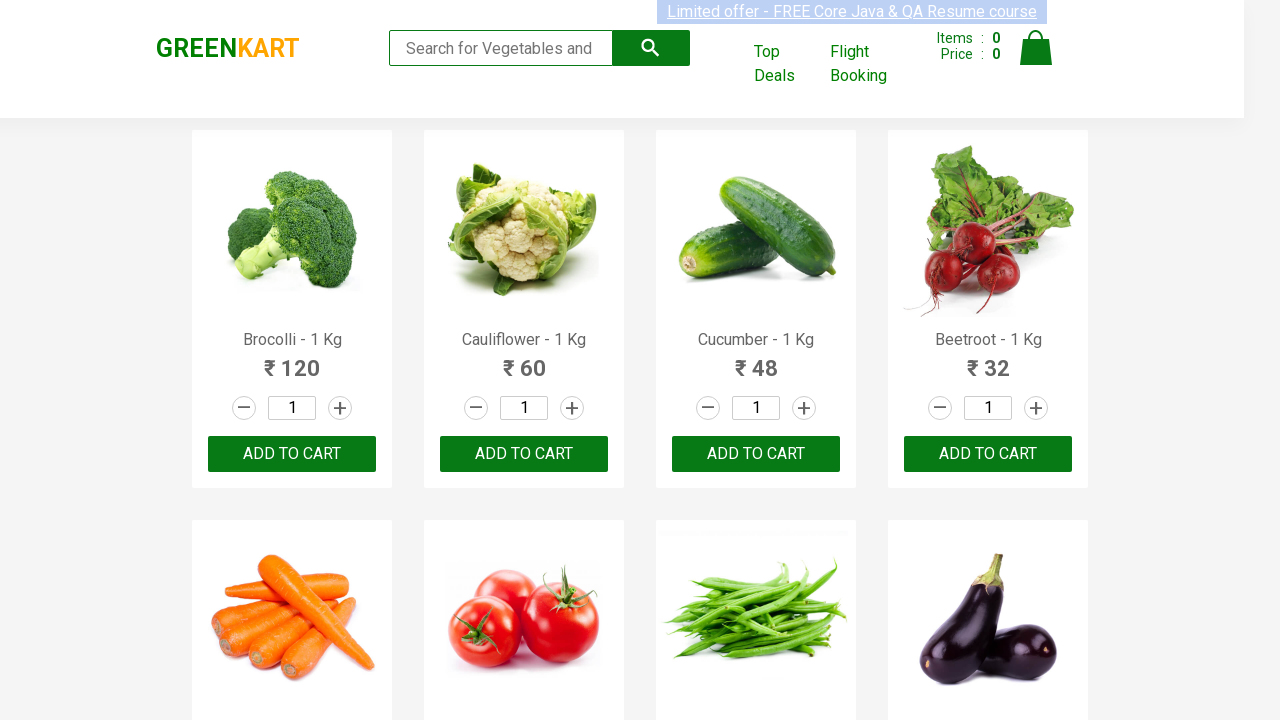

Clicked on cart link to navigate to offers page at (787, 64) on xpath=//div[@class='cart']/a[2]
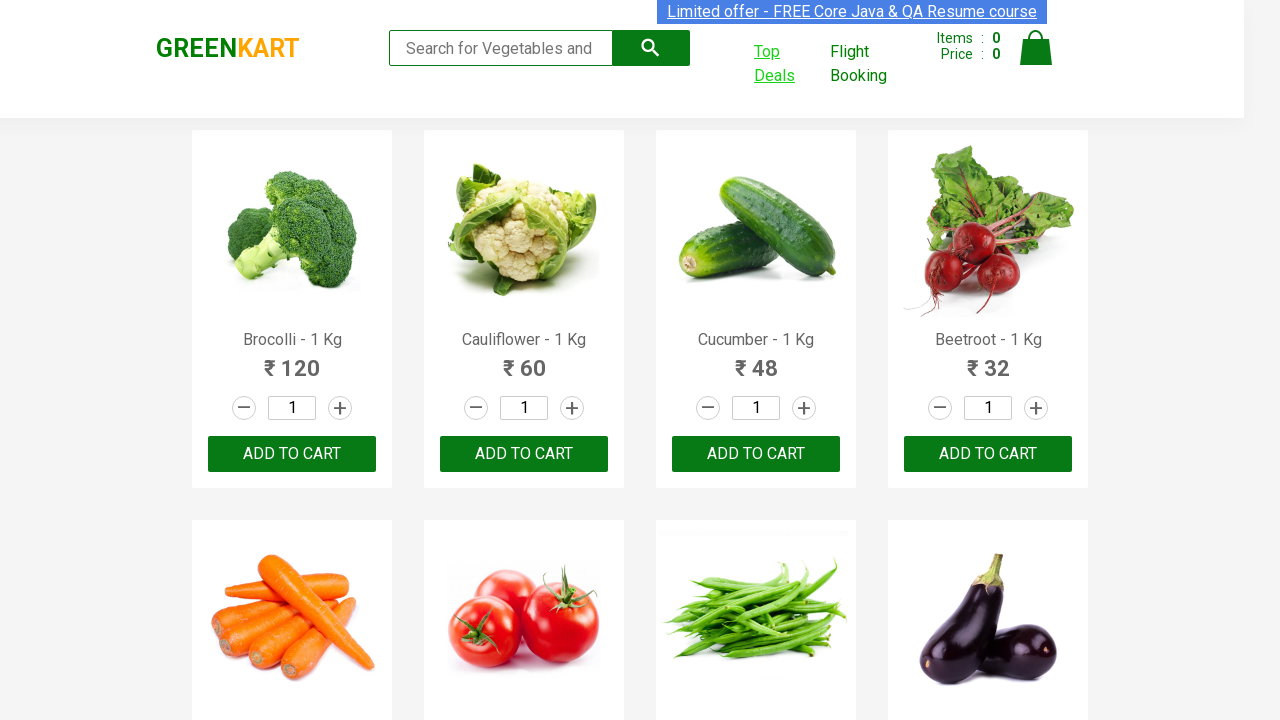

Waited 1 second for new tab to open
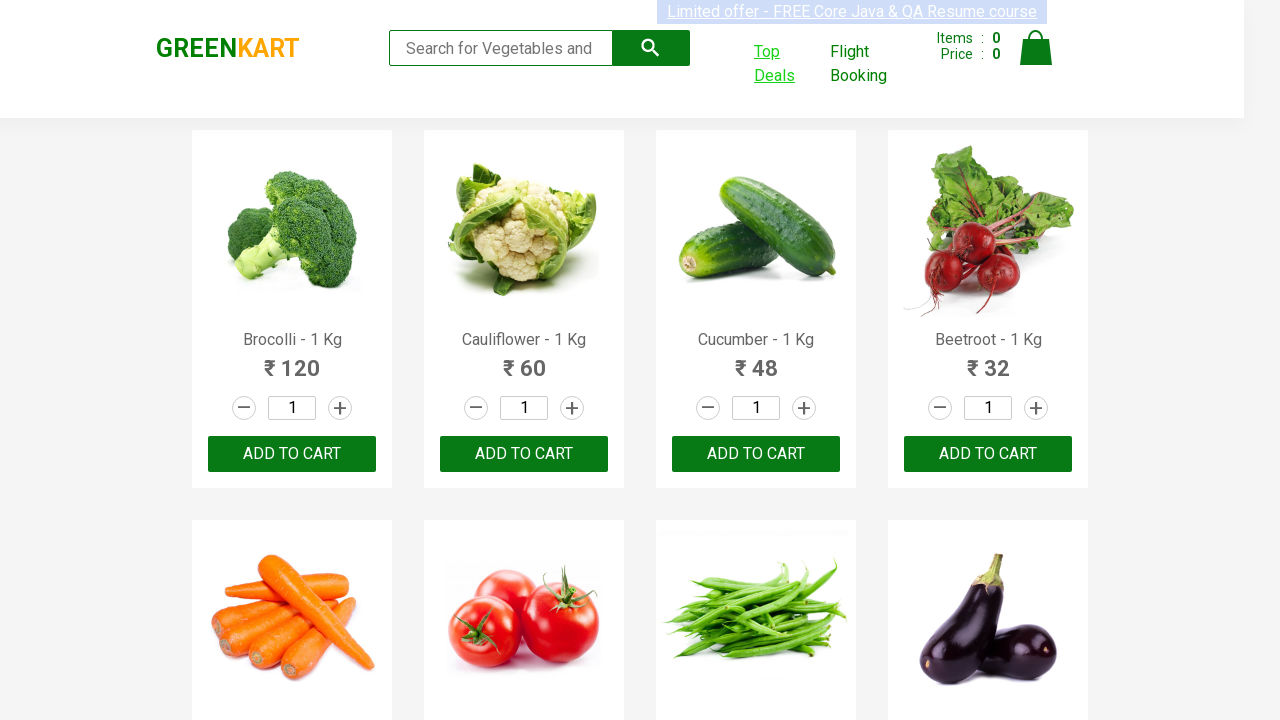

Switched to new tab
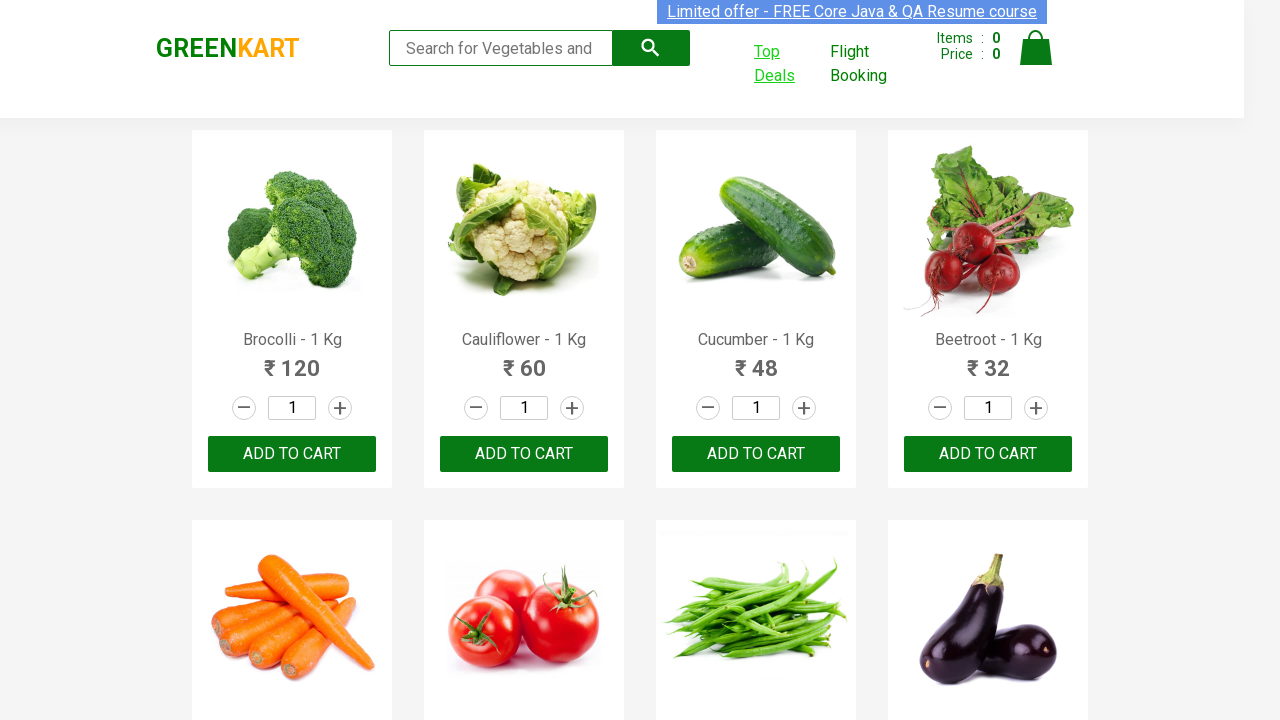

Updated page reference to new tab
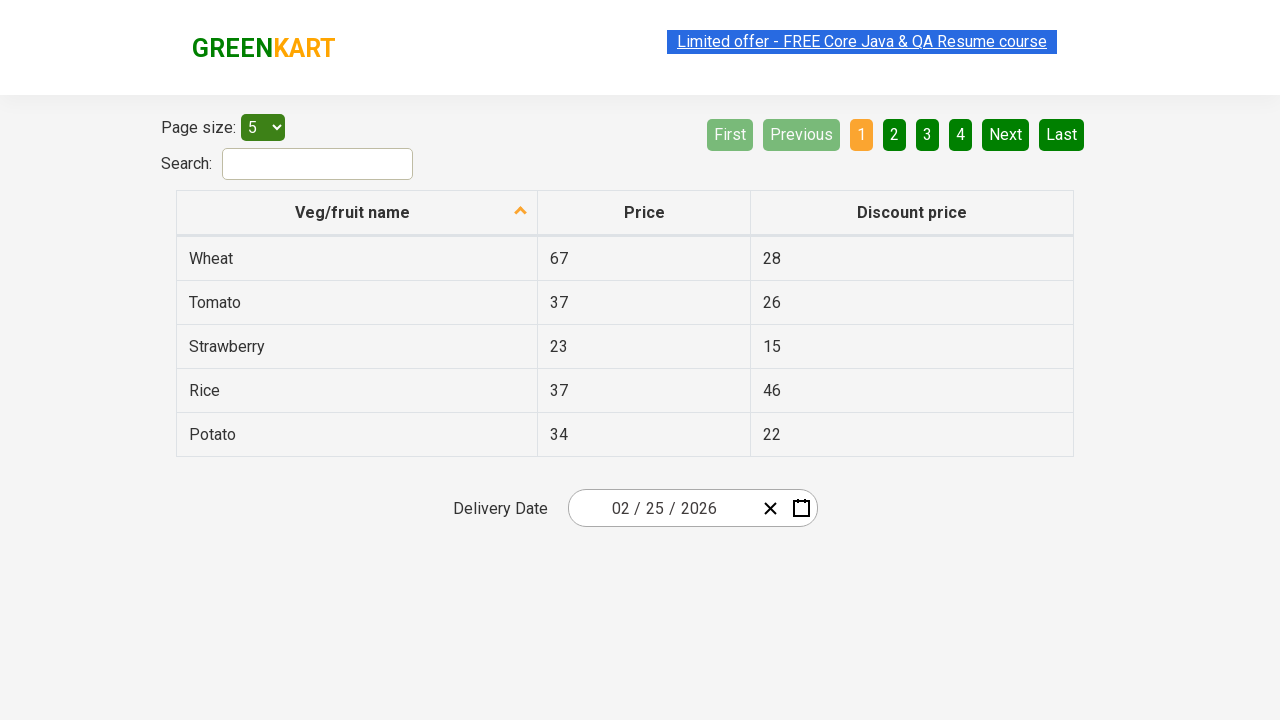

Clicked on first column header to sort the table at (357, 258) on xpath=//tr/td[1]
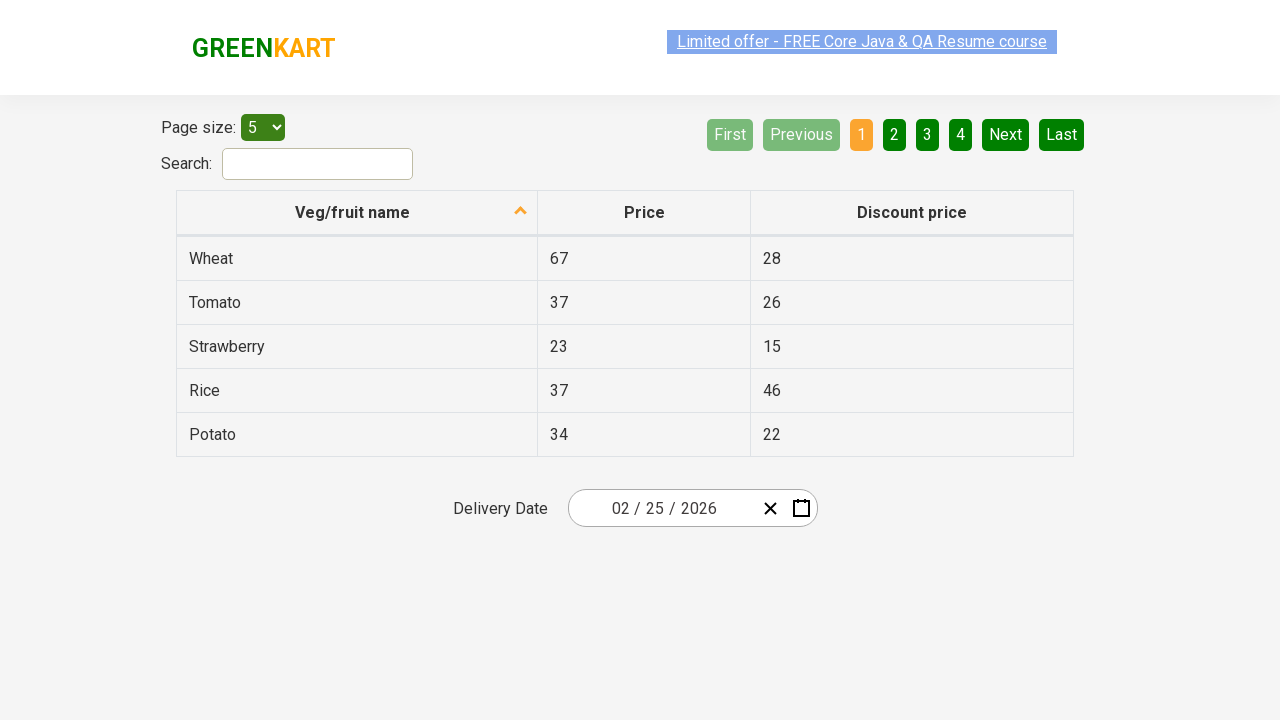

Retrieved all product elements from current page
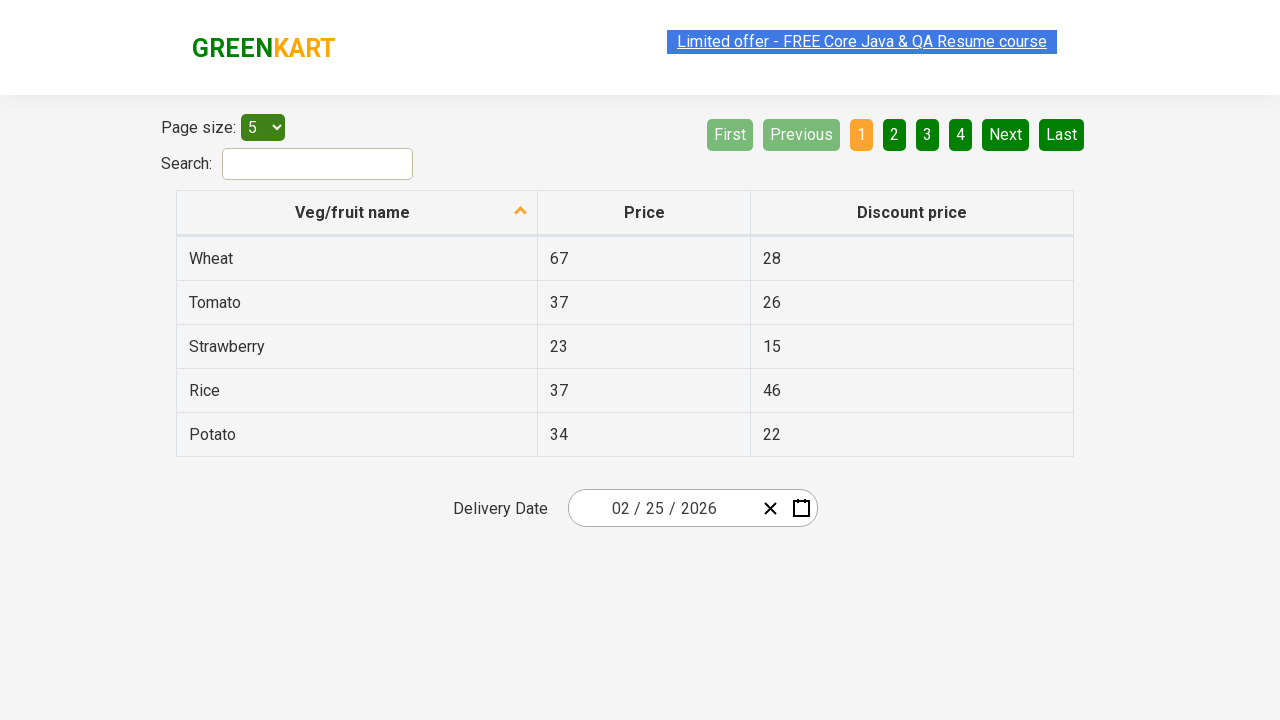

Clicked Next button to navigate to next page at (1006, 134) on xpath=//a[@aria-label='Next']
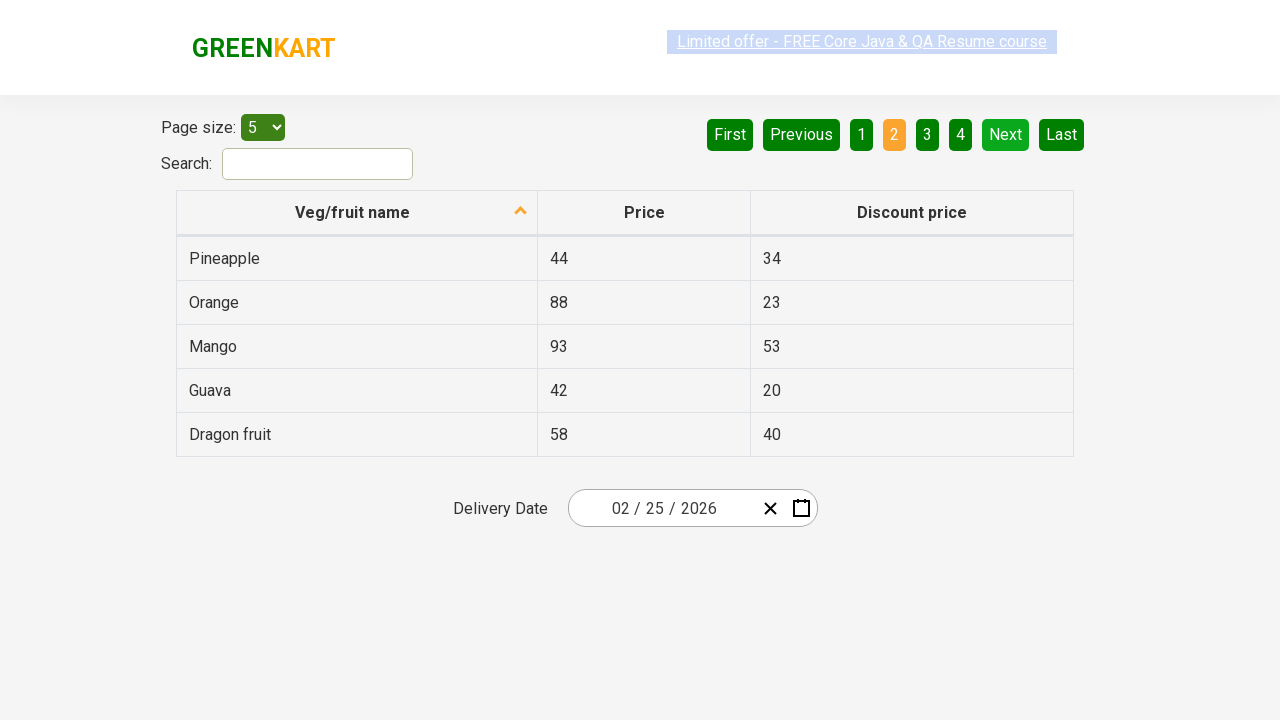

Waited 500ms for next page to load
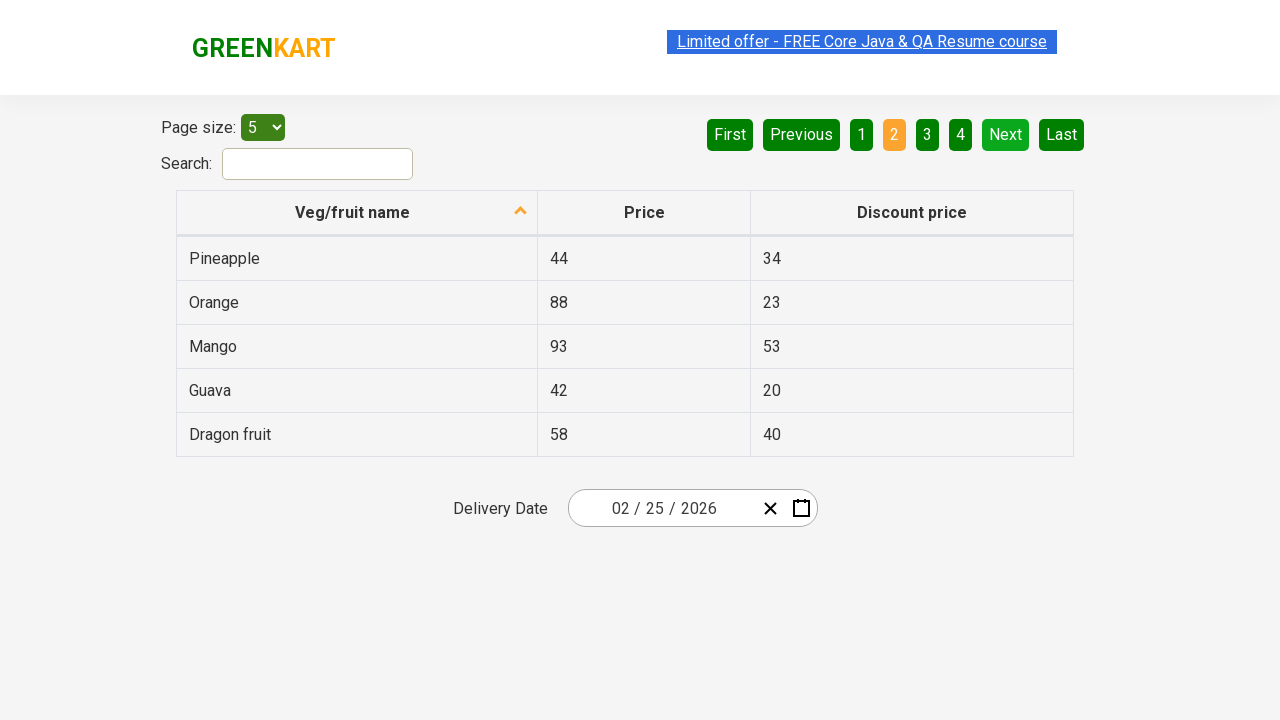

Retrieved all product elements from current page
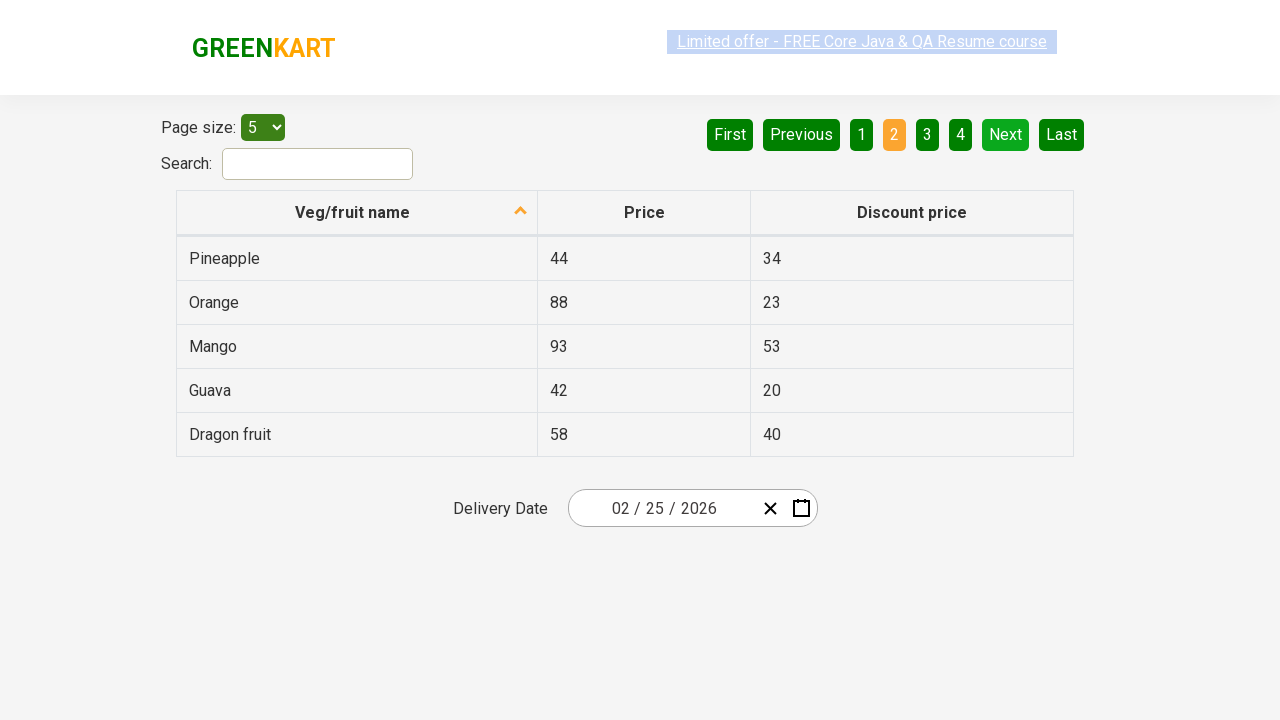

Found Pineapple with price: 44
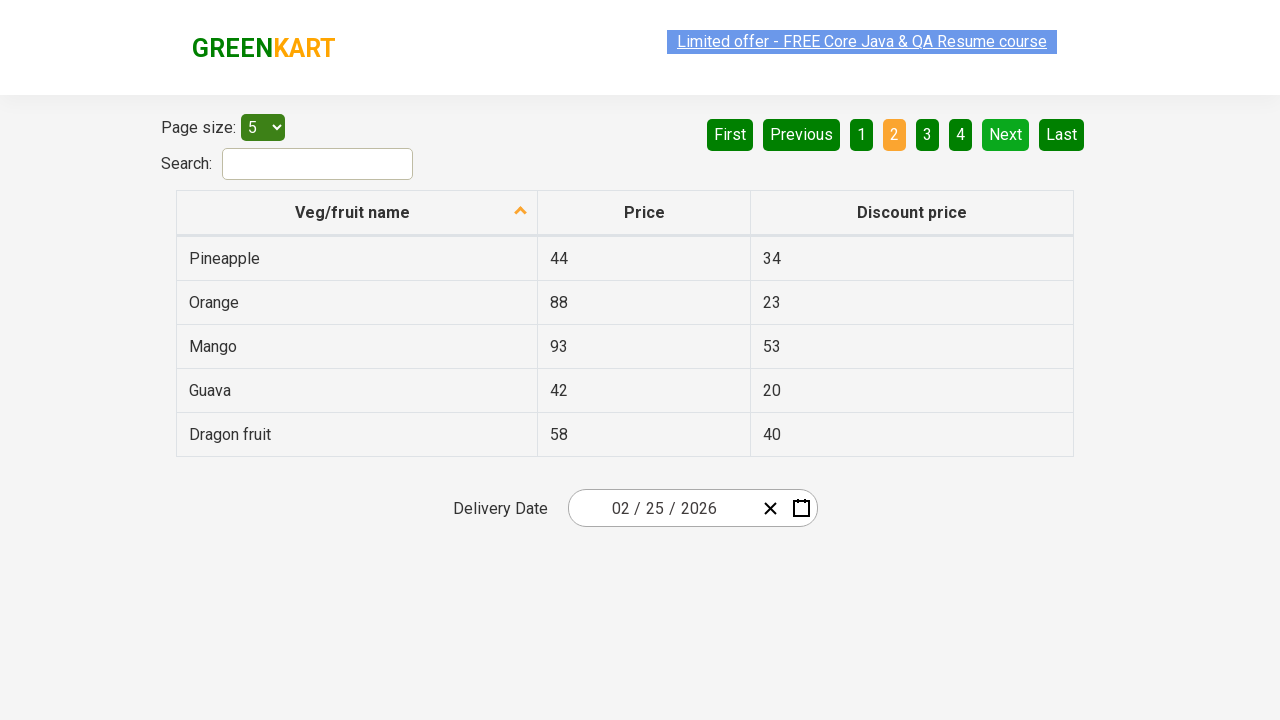

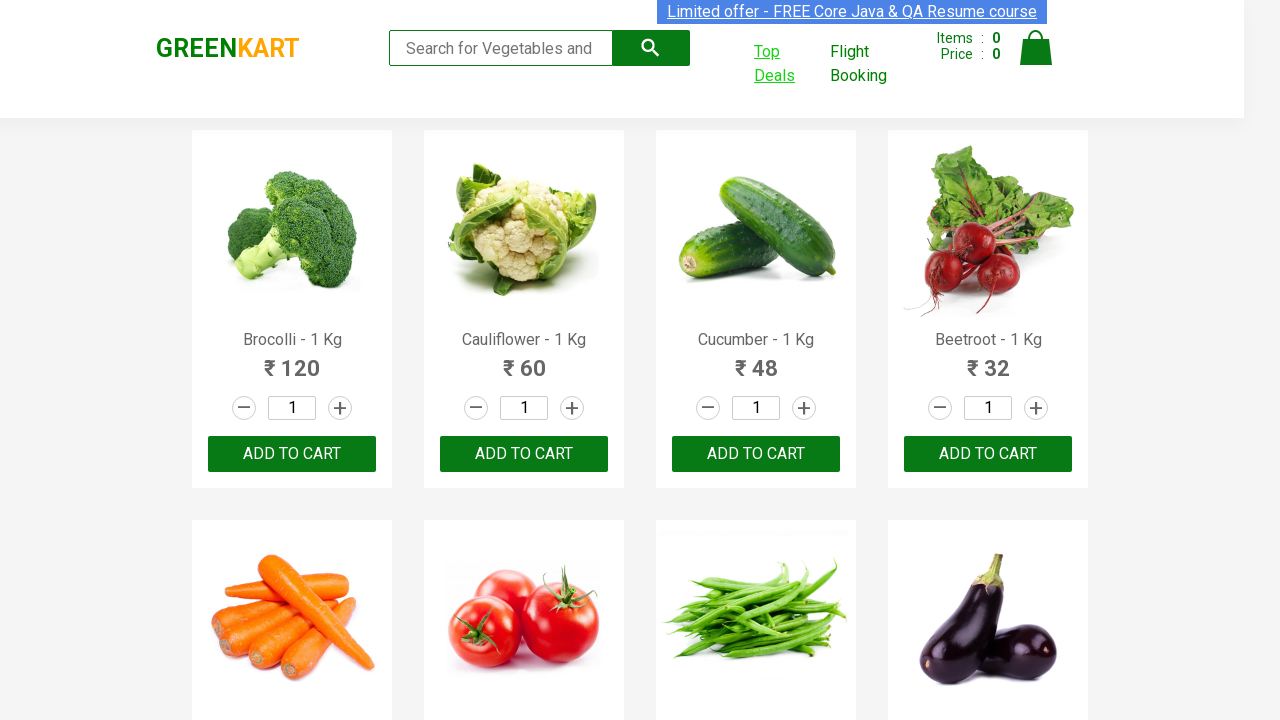